Tests JavaScript alert acceptance by clicking the JS Alert button, accepting the alert dialog, and verifying the result message displays correctly.

Starting URL: https://testcenter.techproeducation.com/index.php?page=javascript-alerts

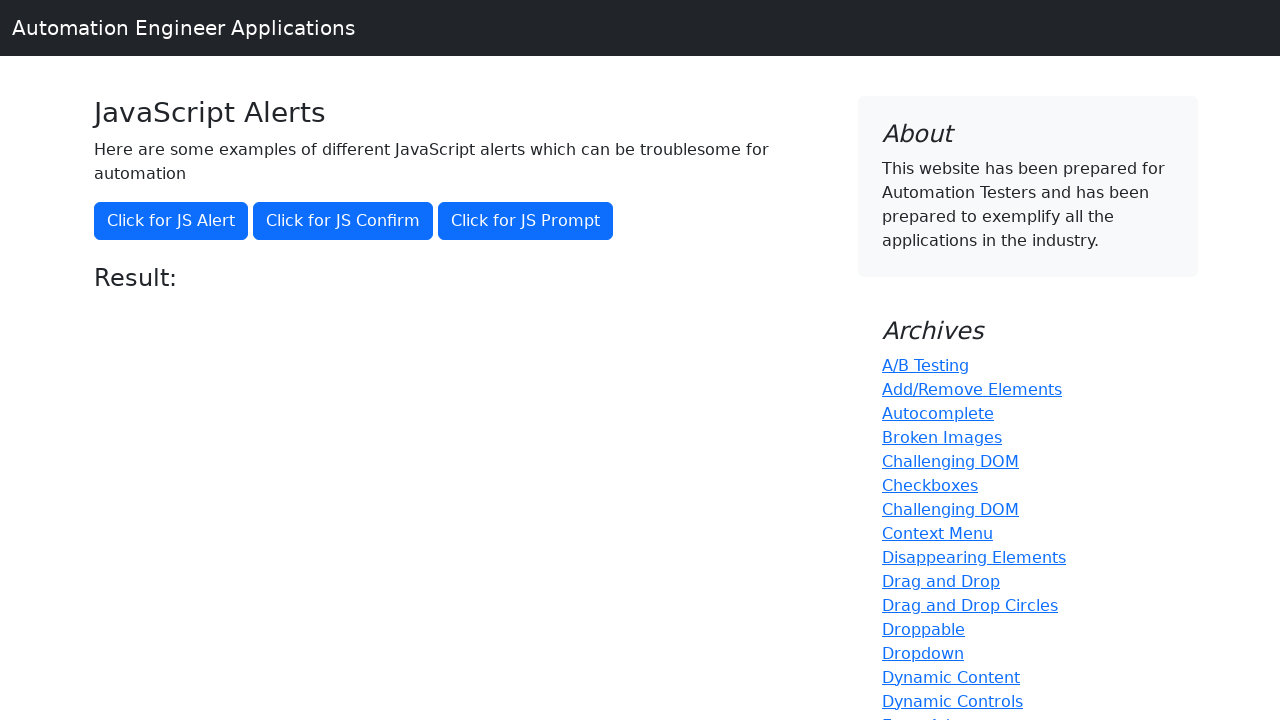

Clicked the JS Alert button at (171, 221) on xpath=//*[text()='Click for JS Alert']
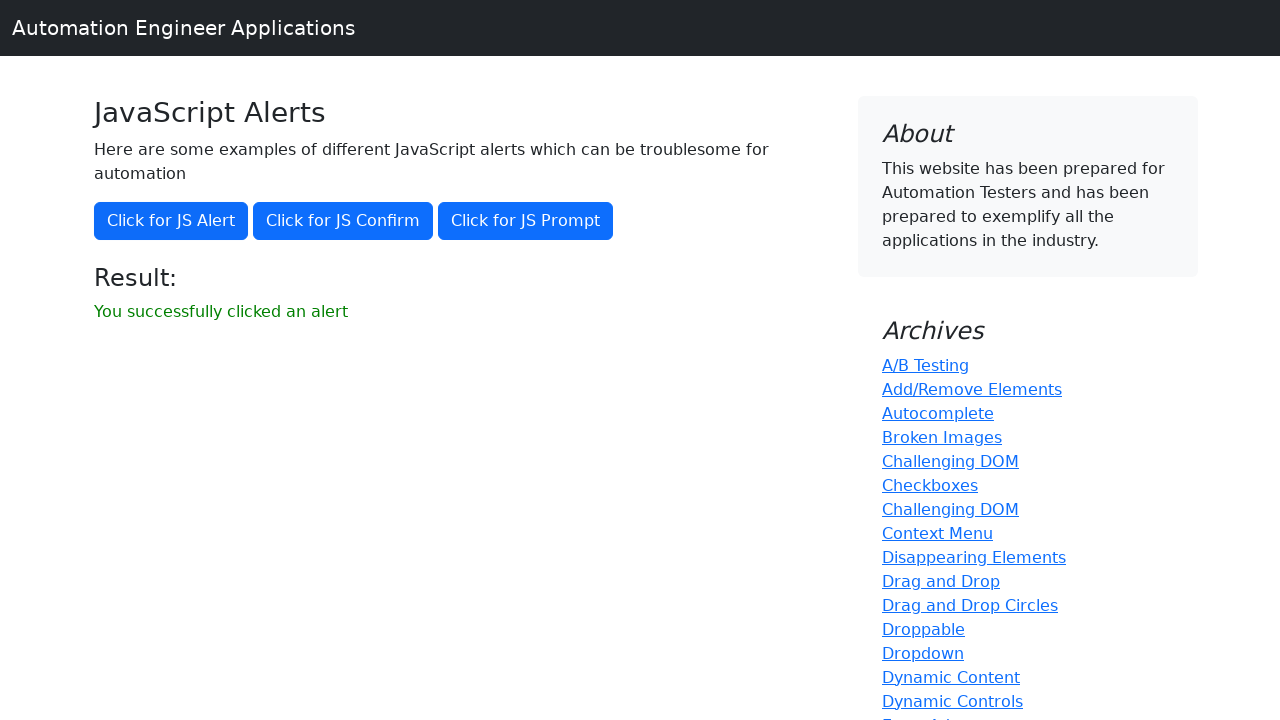

Set up dialog handler to accept alerts
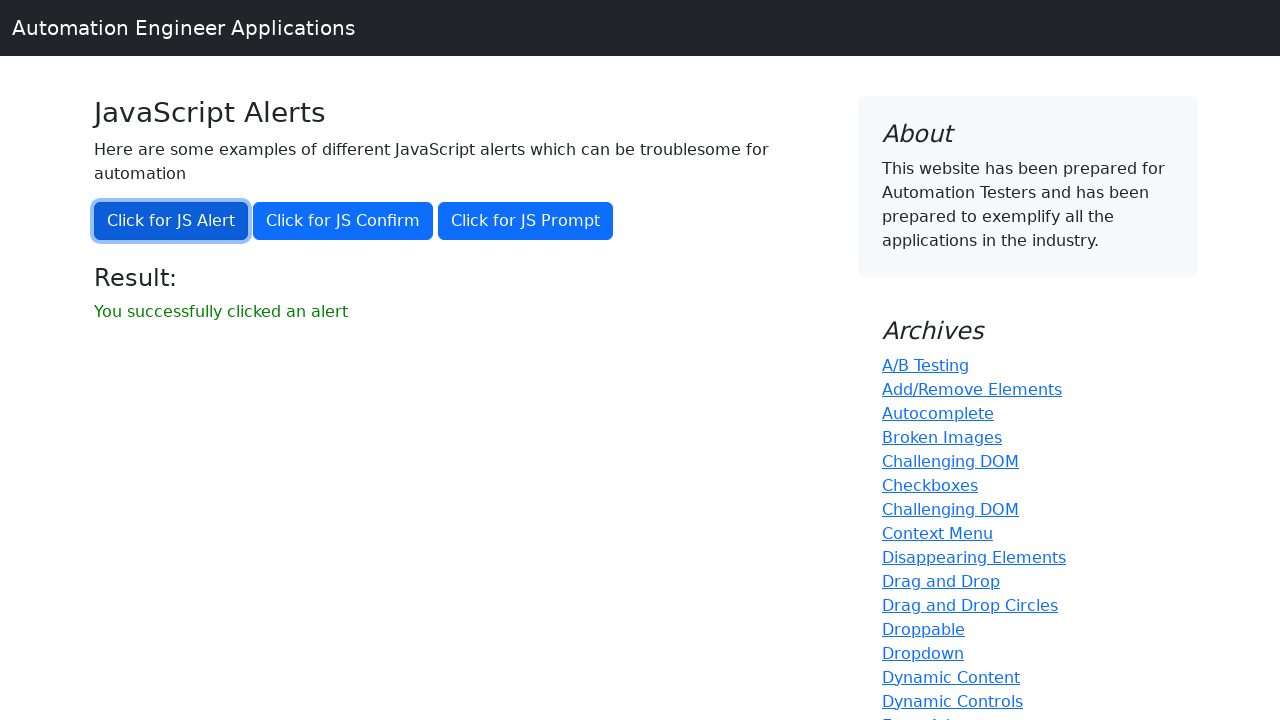

Clicked the JS Alert button to trigger alert dialog at (171, 221) on xpath=//*[text()='Click for JS Alert']
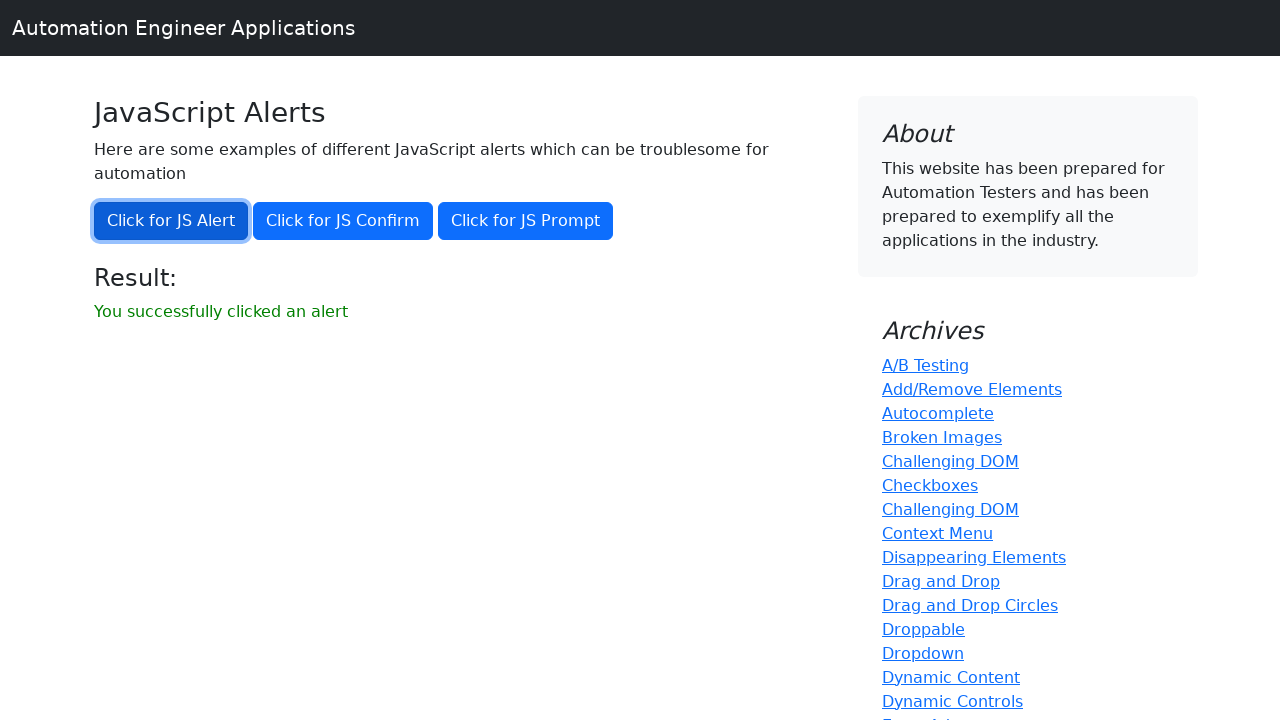

Waited for result message to appear
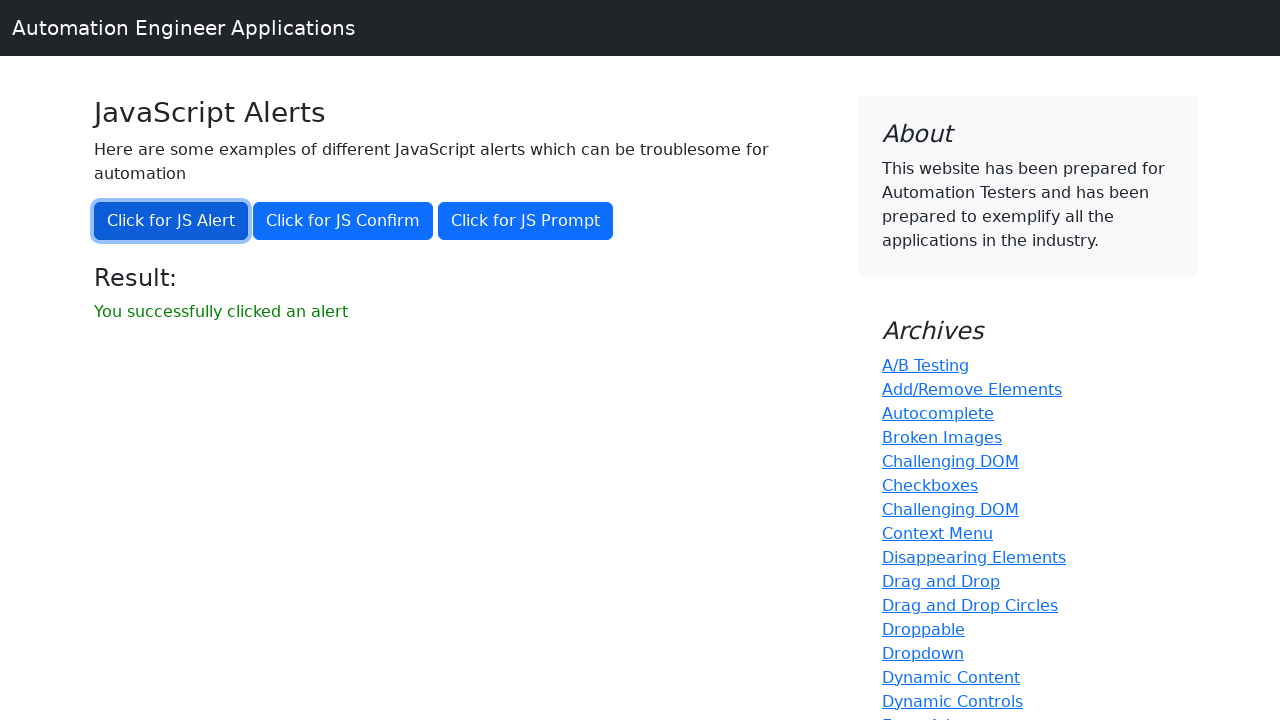

Retrieved result message text
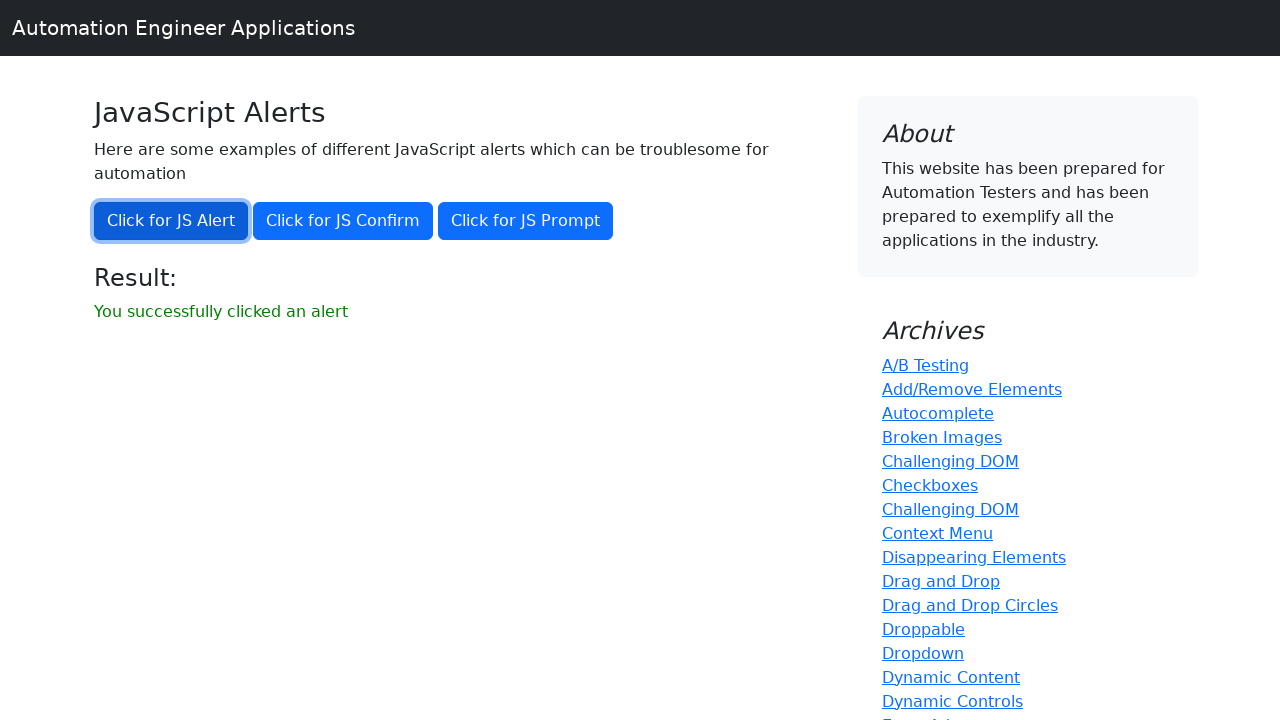

Verified result message is correct: 'You successfully clicked an alert'
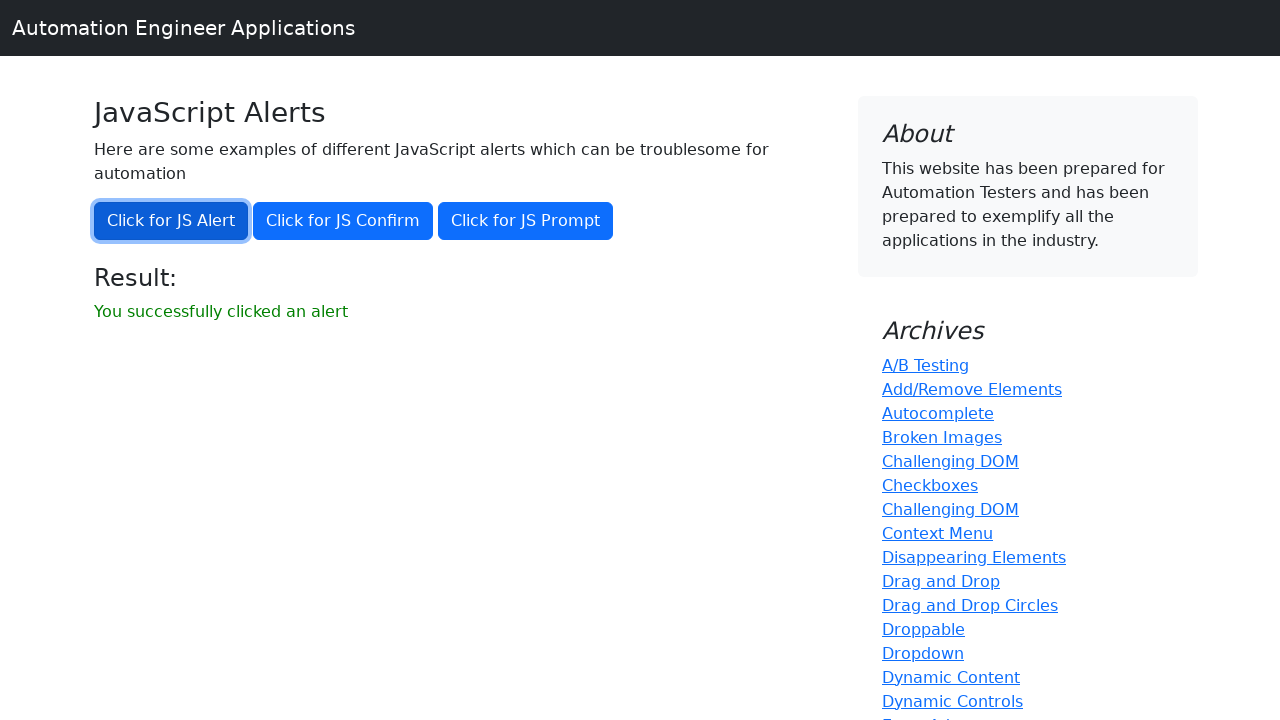

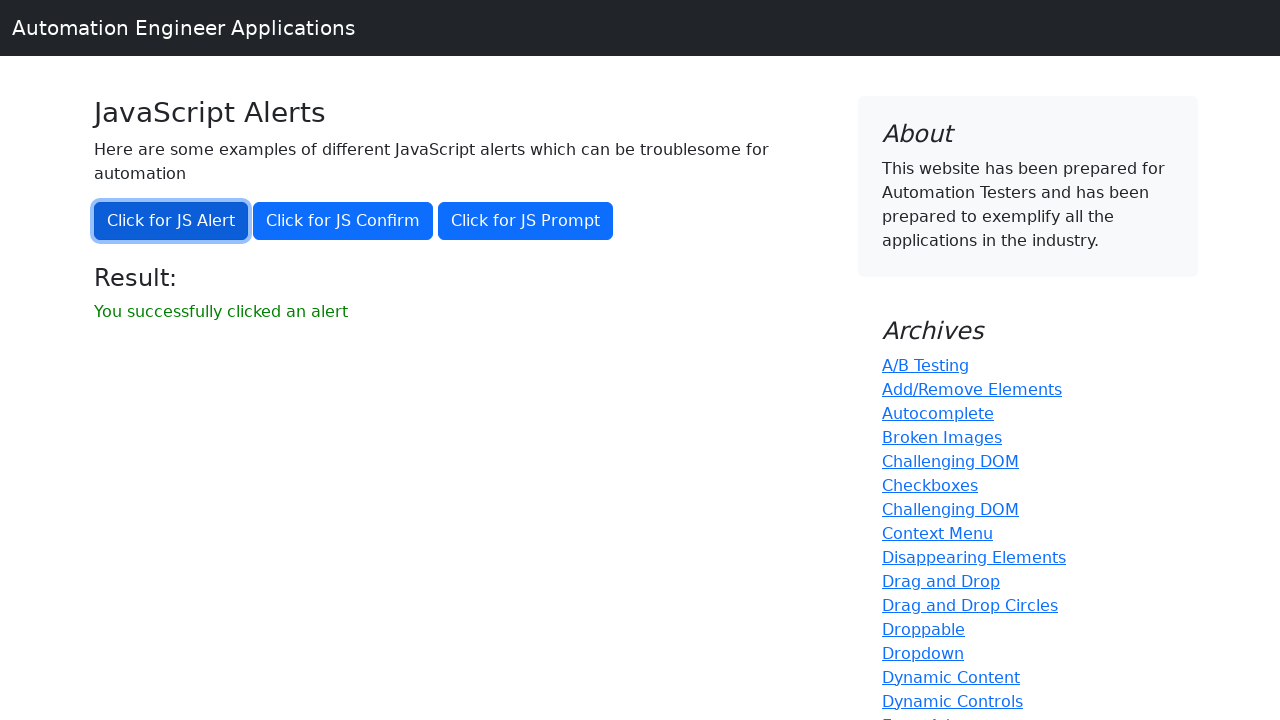